Tests an e-commerce flow by browsing products, selecting a Selenium-related product, adding it to cart, navigating to the cart, and modifying quantity in an input field.

Starting URL: https://rahulshettyacademy.com/angularAppdemo/

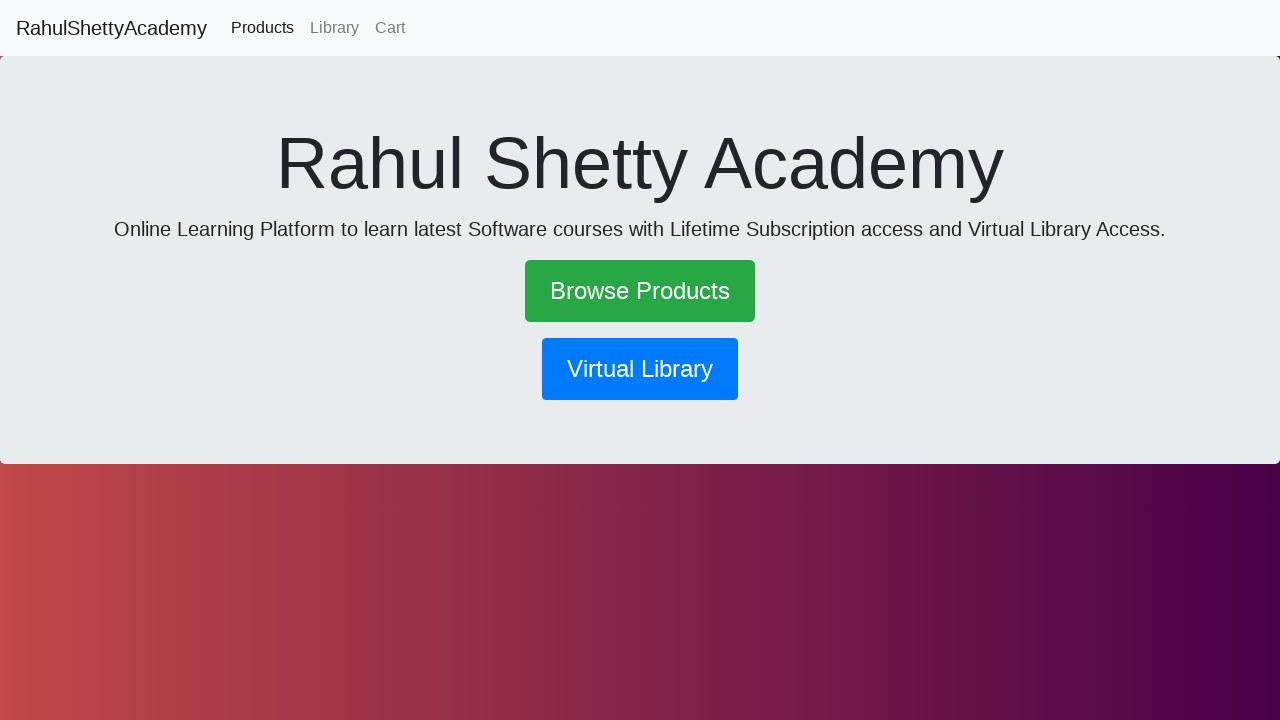

Clicked 'Browse Products' link at (640, 291) on text=Browse Products
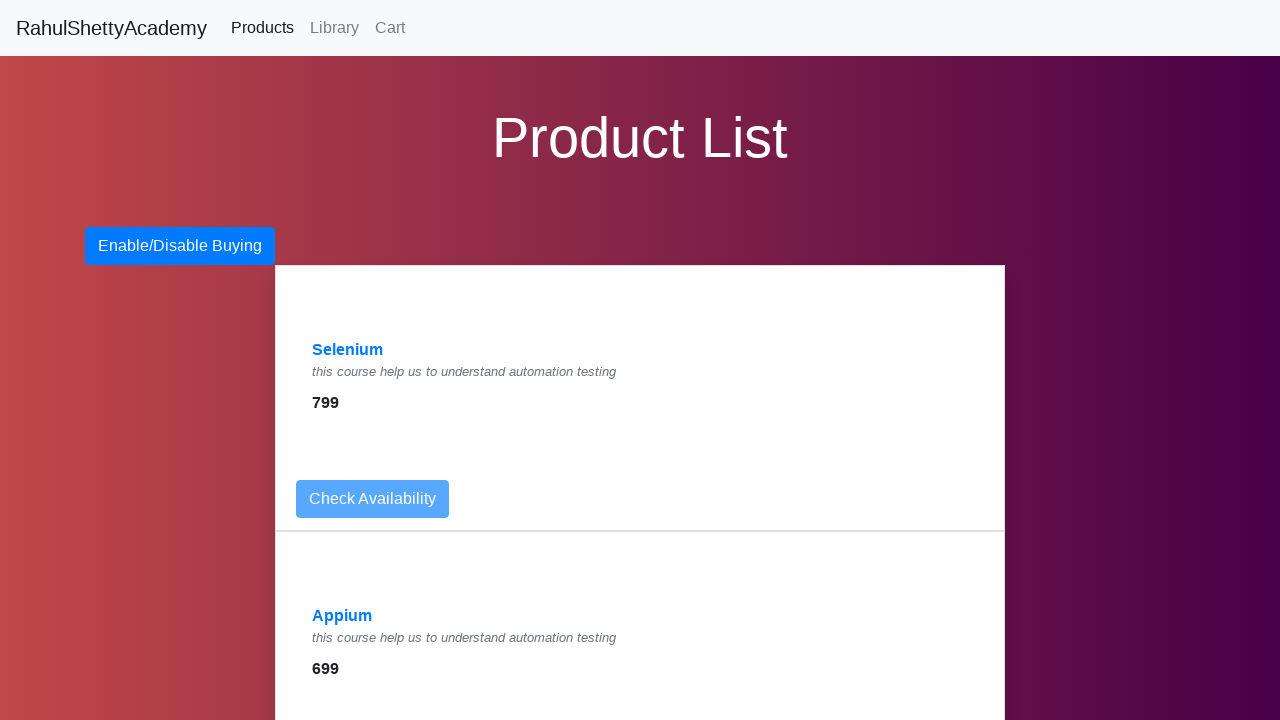

Clicked on Selenium-related product link at (348, 350) on a:has-text('Selenium')
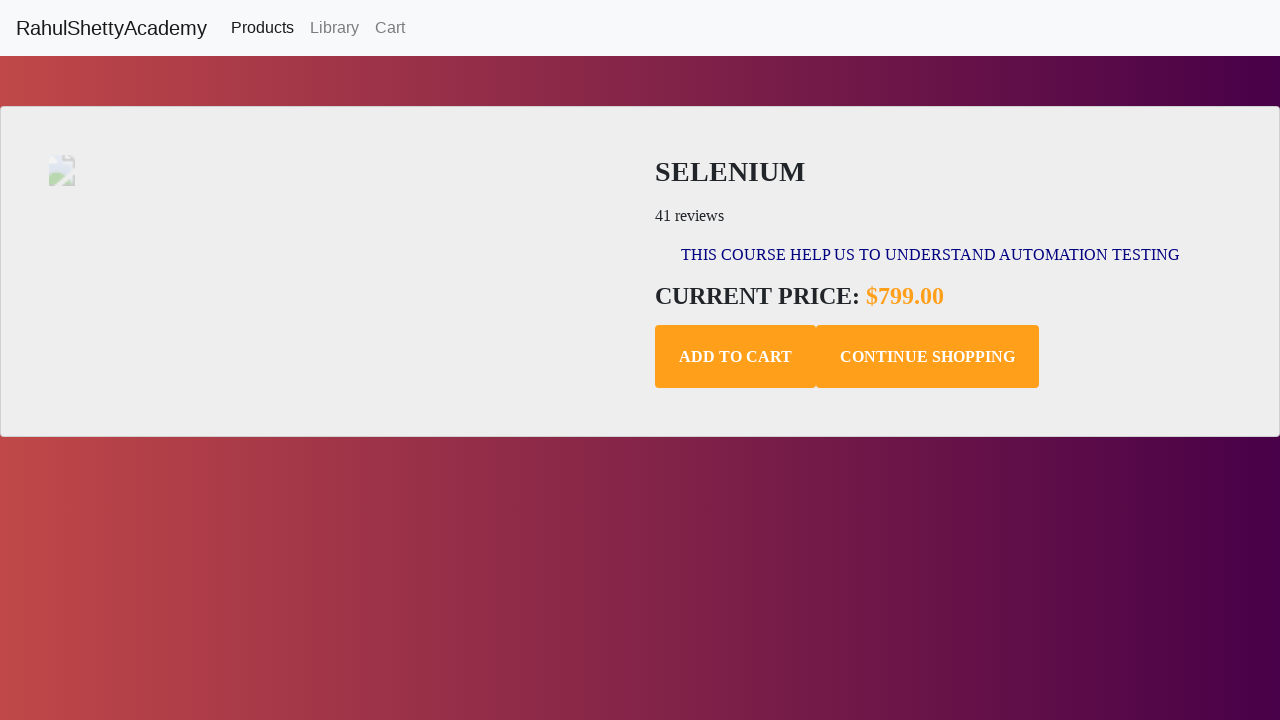

Clicked 'Add to Cart' button at (736, 357) on .add-to-cart
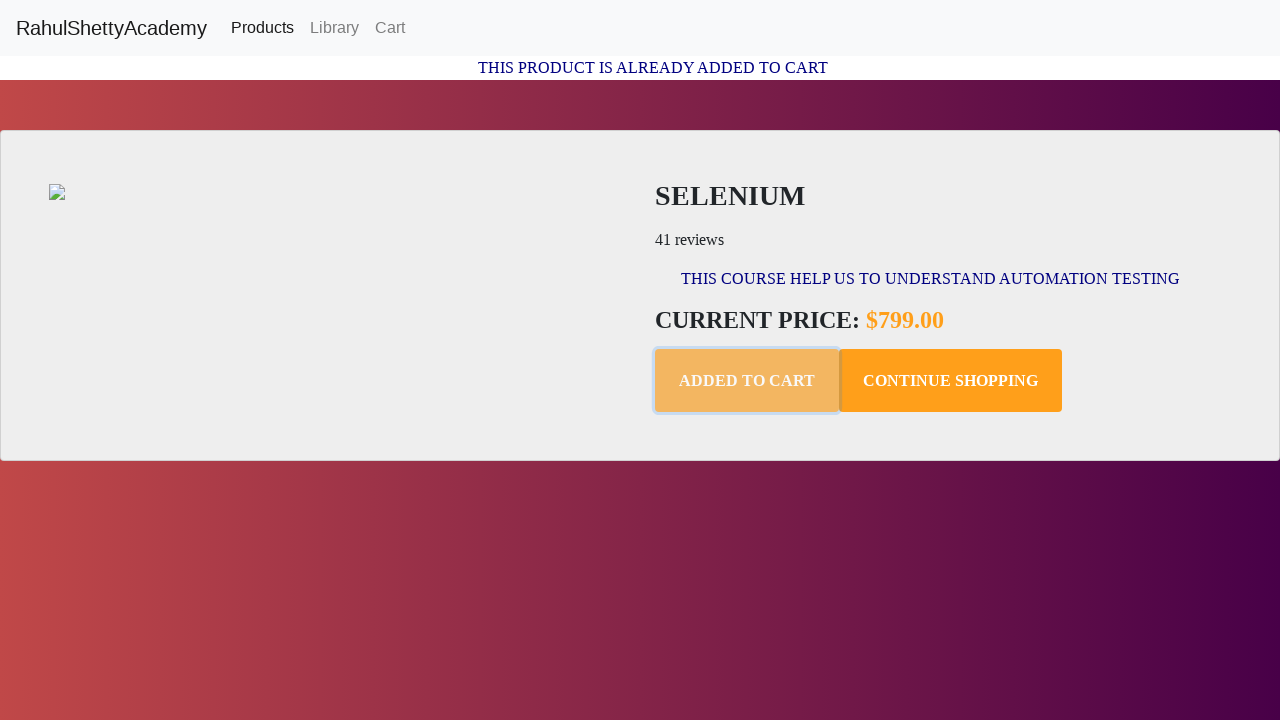

Clicked 'Cart' link to navigate to cart at (390, 28) on text=Cart
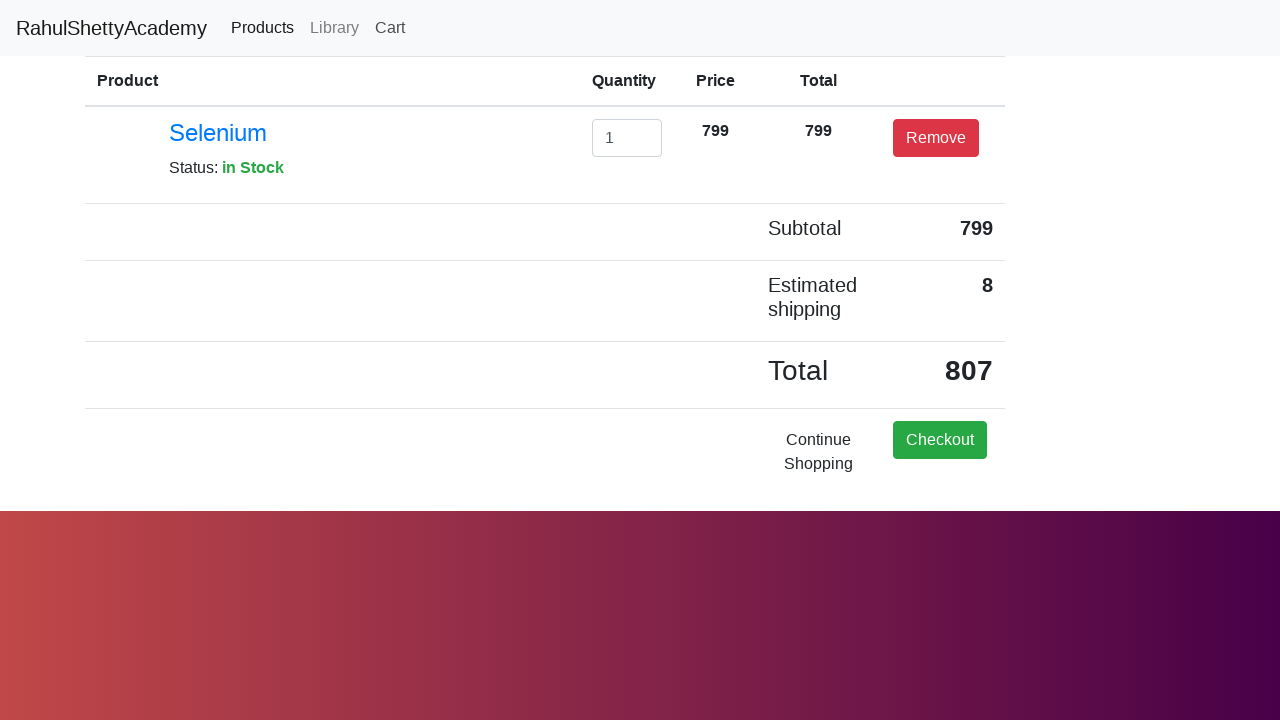

Cleared quantity input field on #exampleInputEmail1
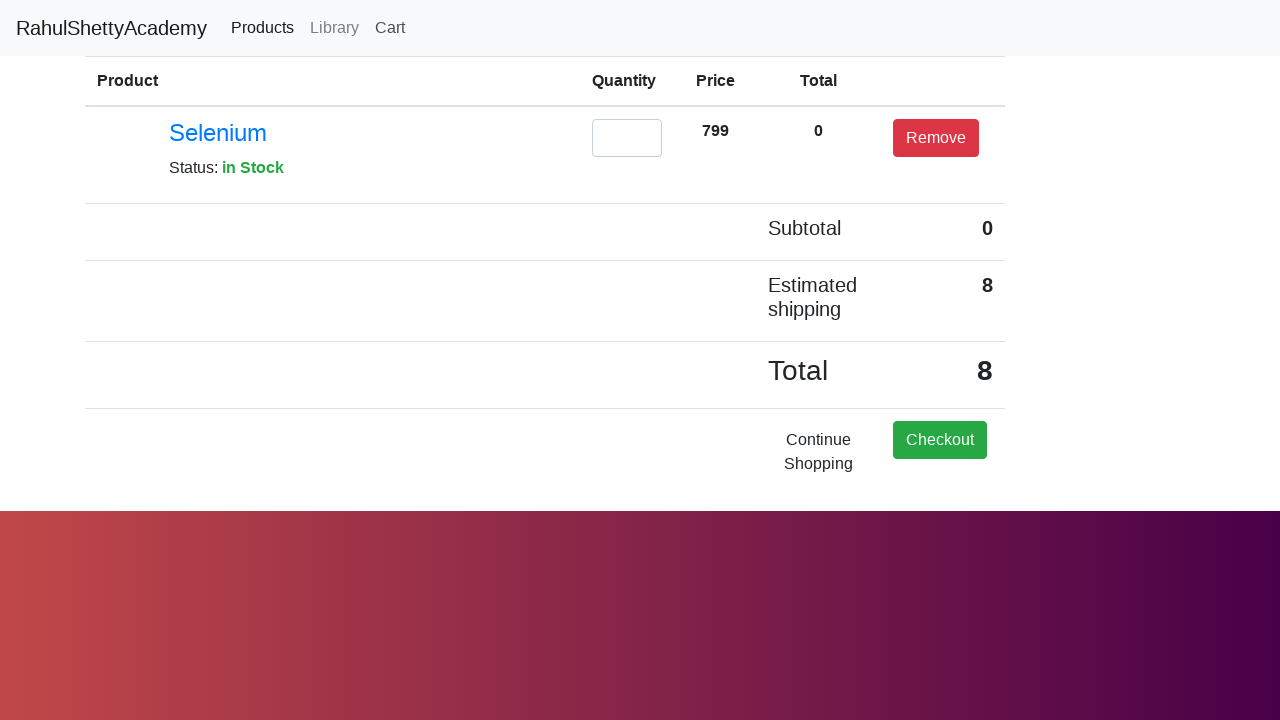

Entered quantity value '2' in input field on #exampleInputEmail1
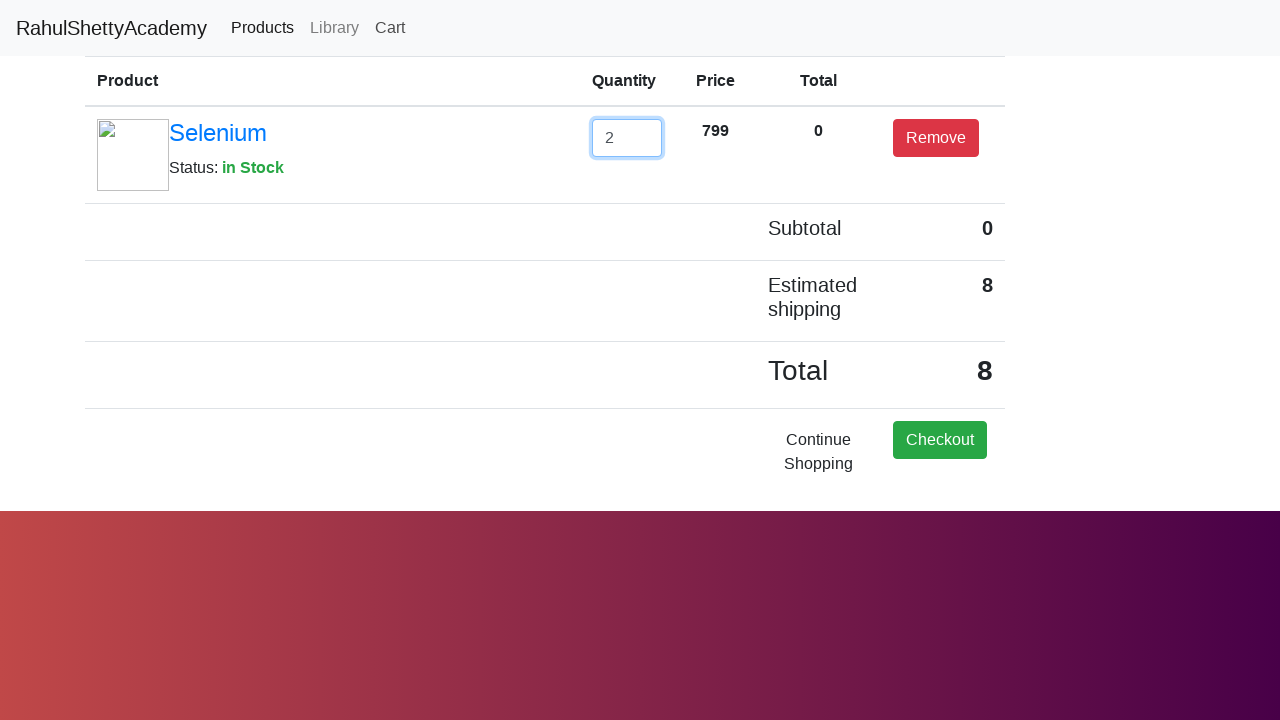

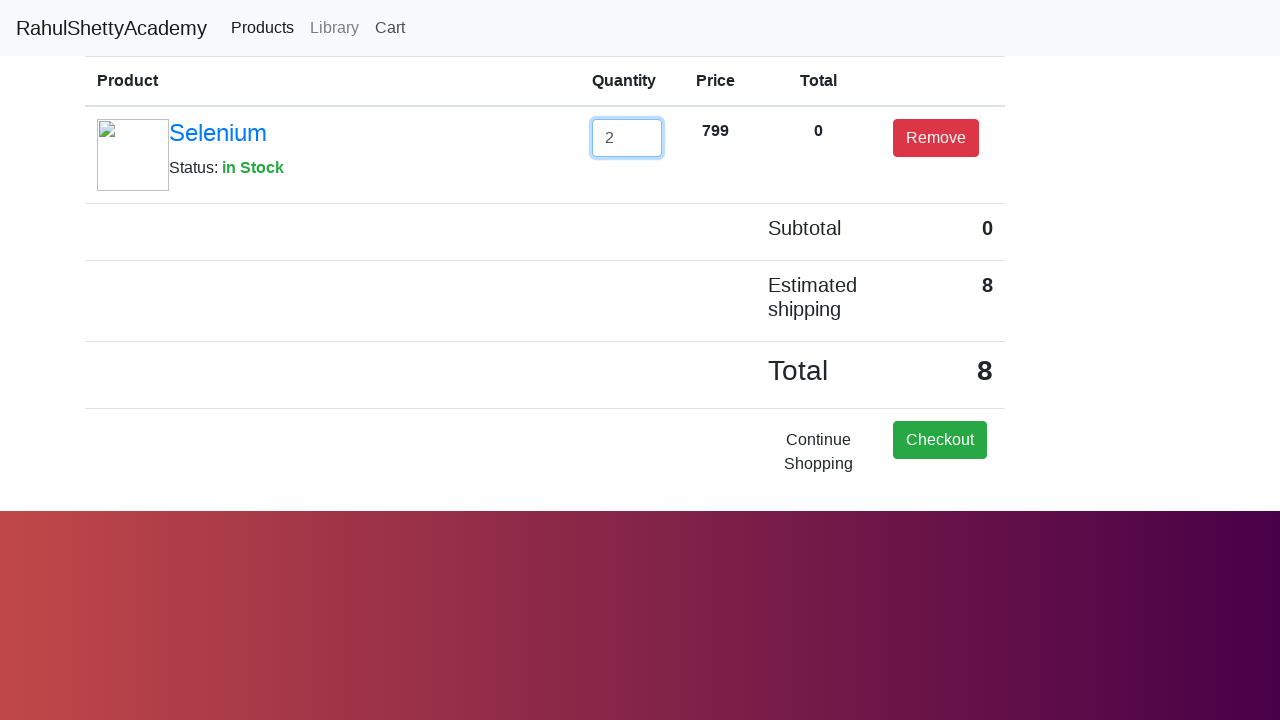